Tests registration form validation when username field is left empty, verifying that an error message is displayed

Starting URL: https://practice.expandtesting.com/register

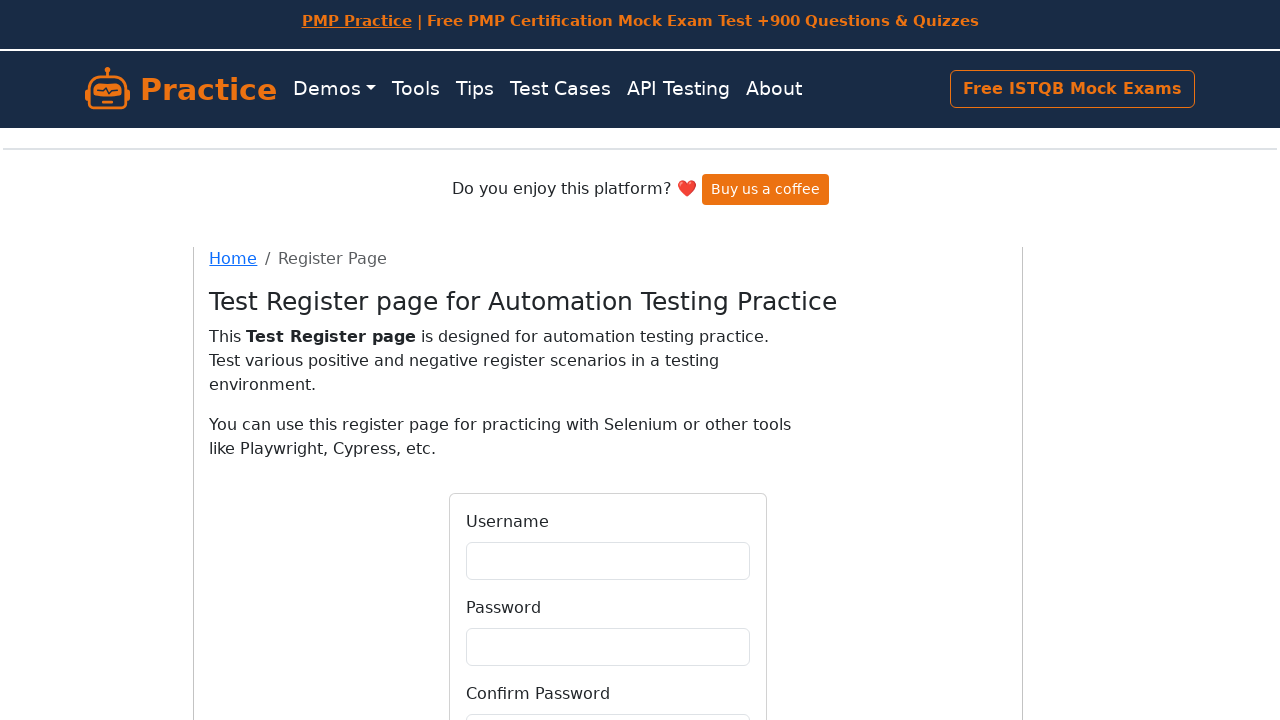

Filled password field with 'Password123' on #password
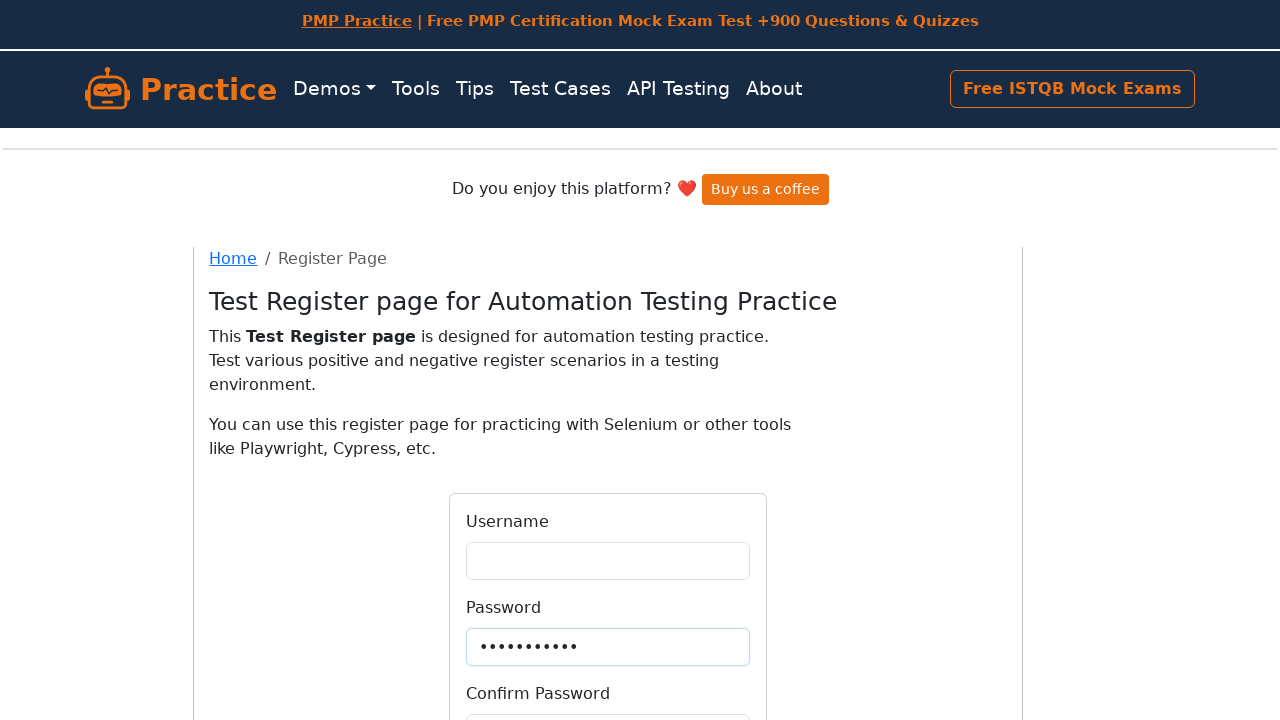

Filled confirm password field with 'Password123' on #confirmPassword
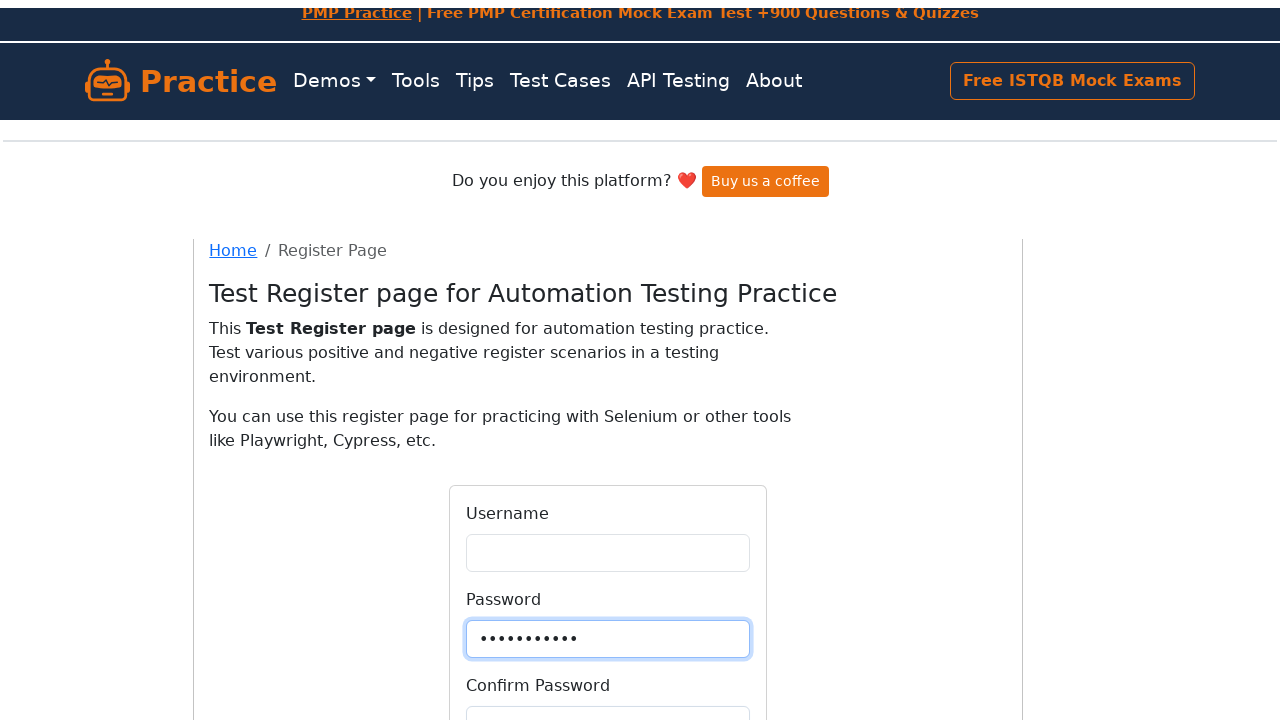

Clicked submit button to attempt registration at (608, 564) on button[type='submit']
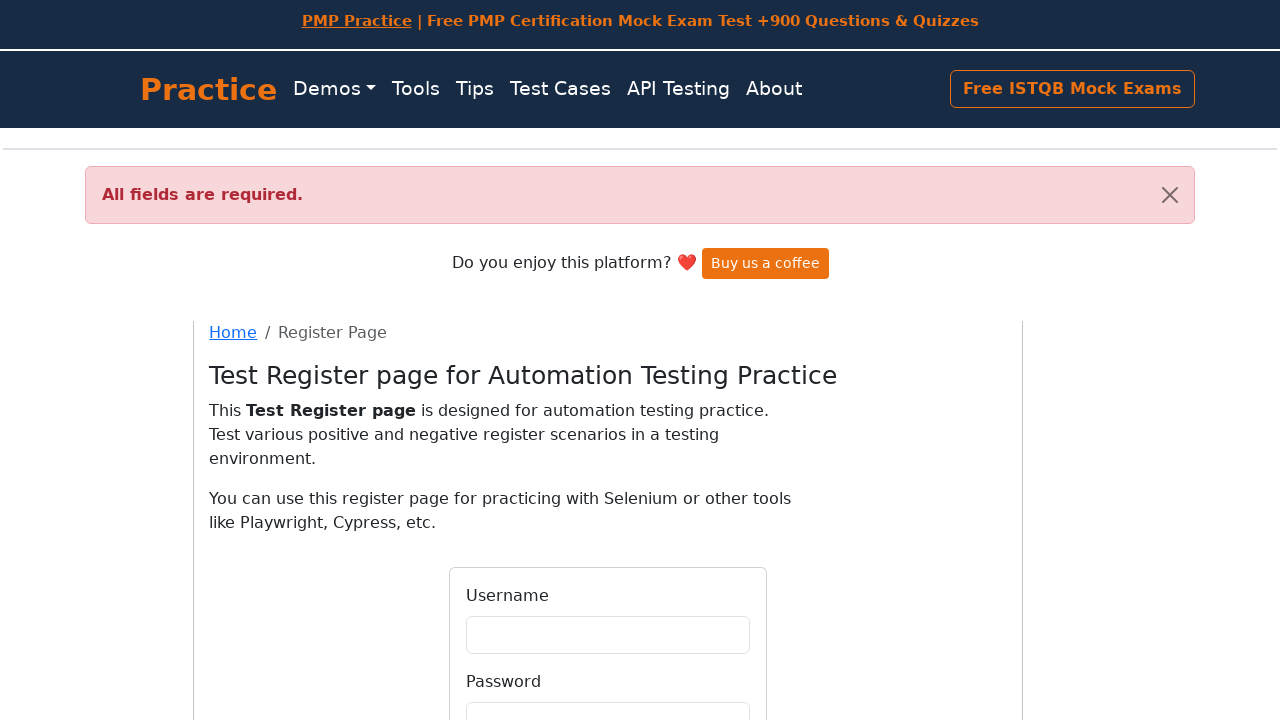

Error alert message appeared validating empty username field
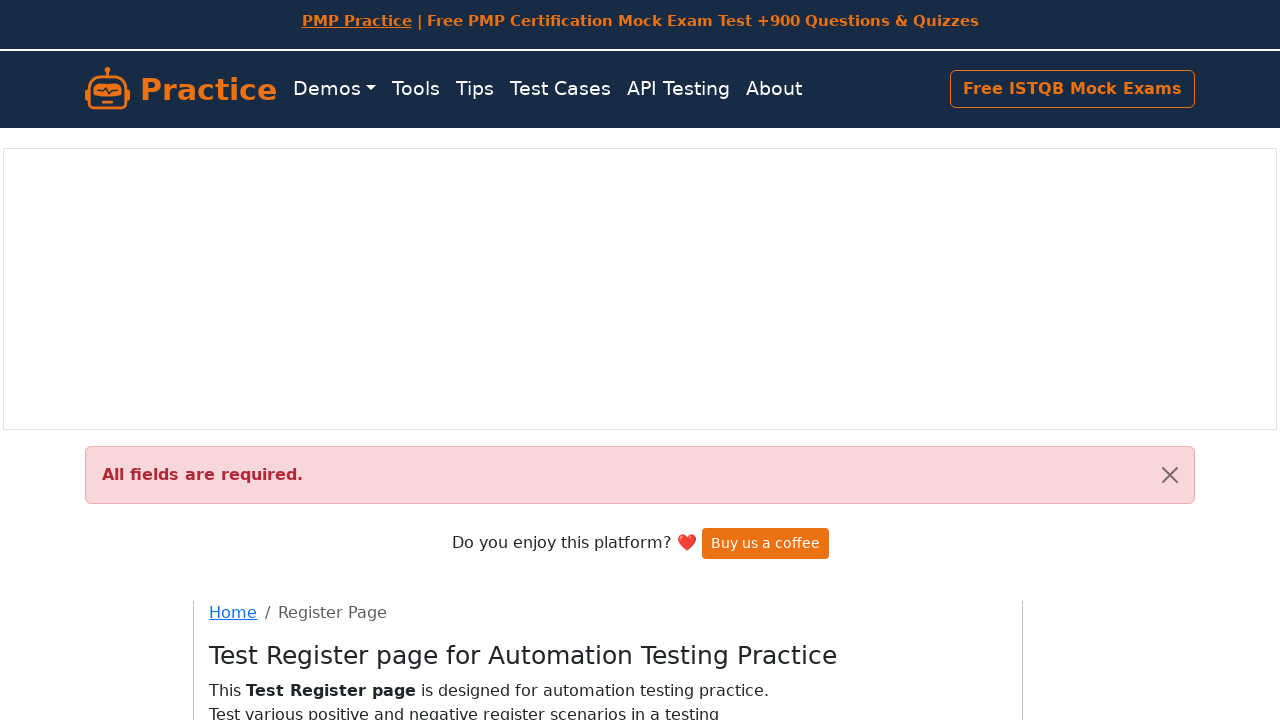

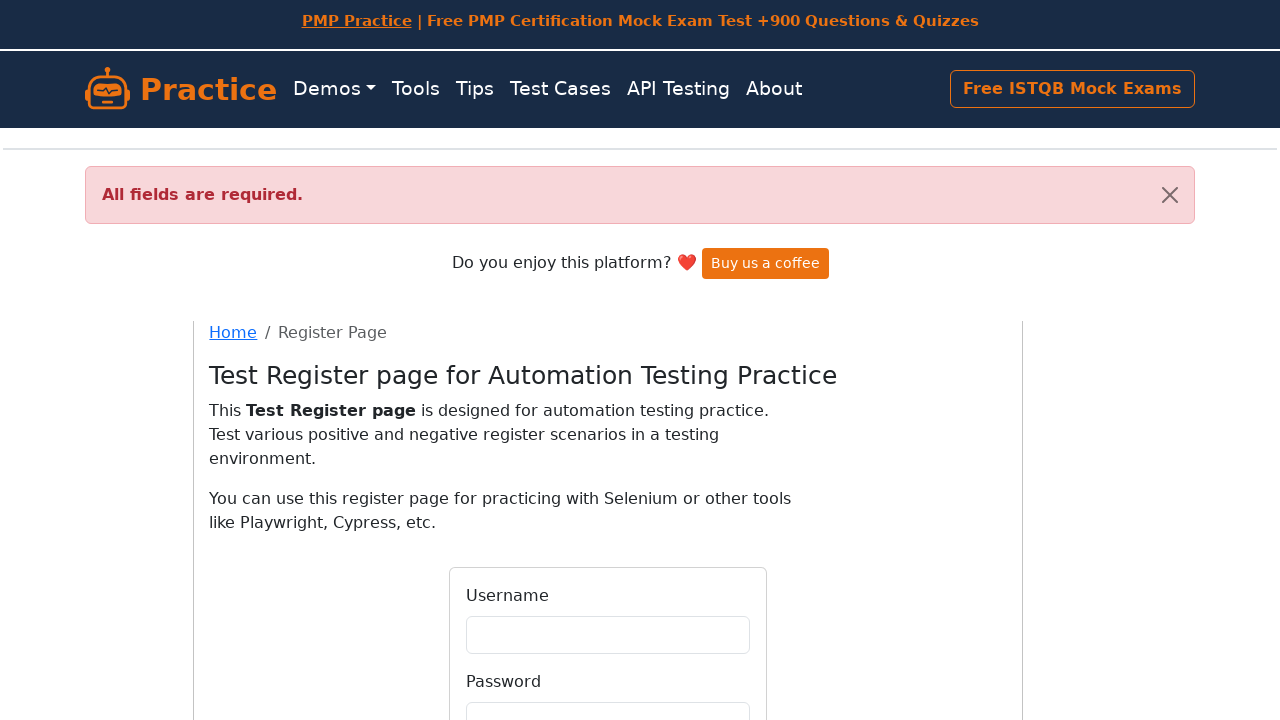